Tests table sorting on a table with helpful class attributes by clicking the Due column header

Starting URL: http://the-internet.herokuapp.com/tables

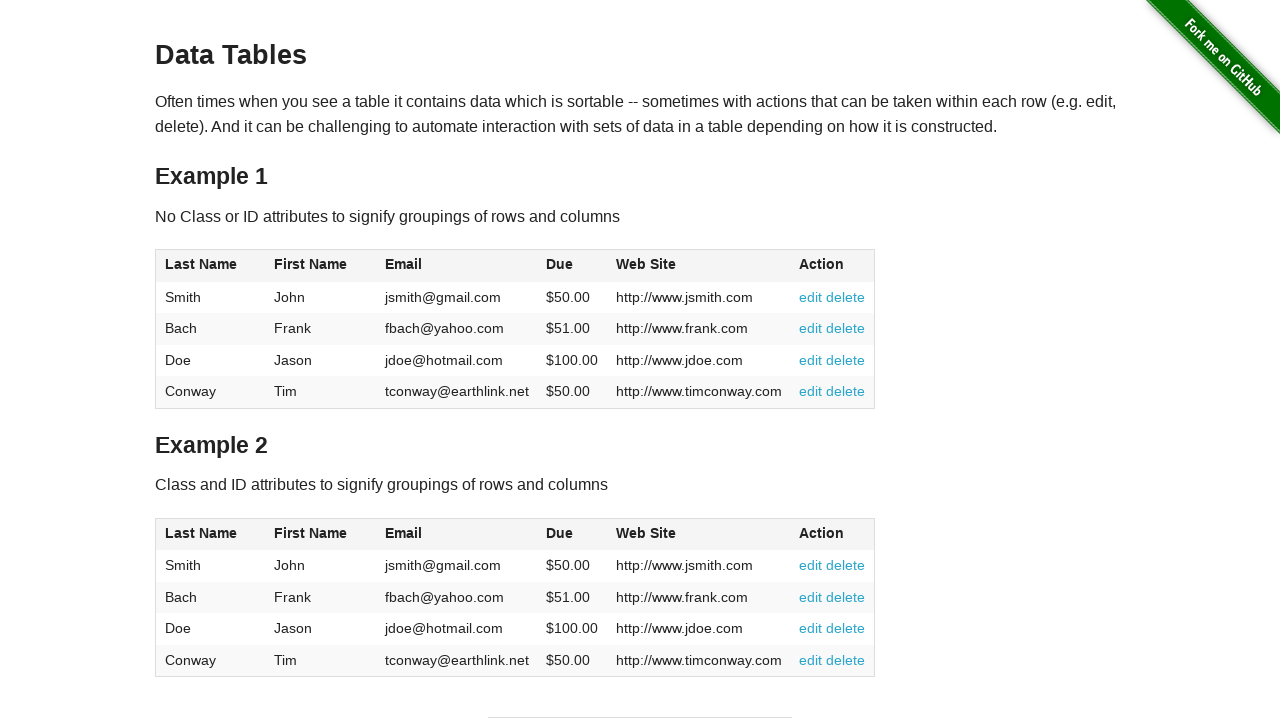

Clicked the Due column header to sort the table at (560, 533) on #table2 thead .dues
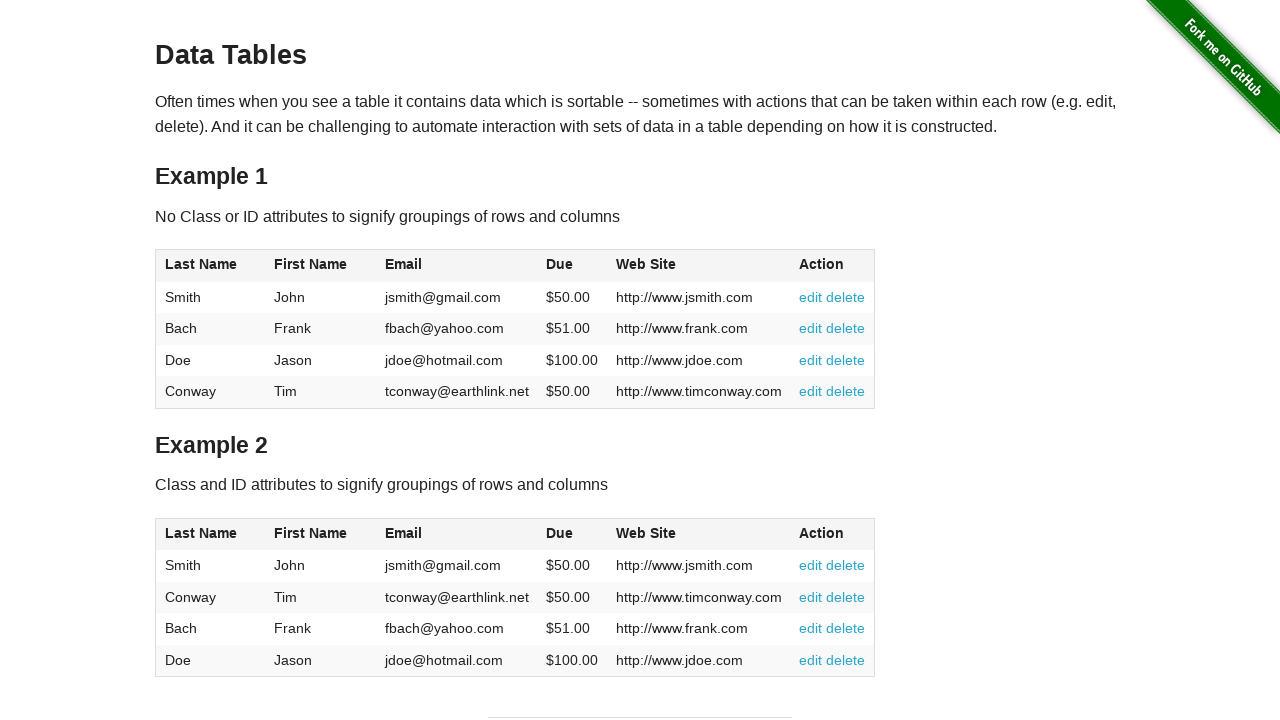

Table sorted and Due column cells loaded
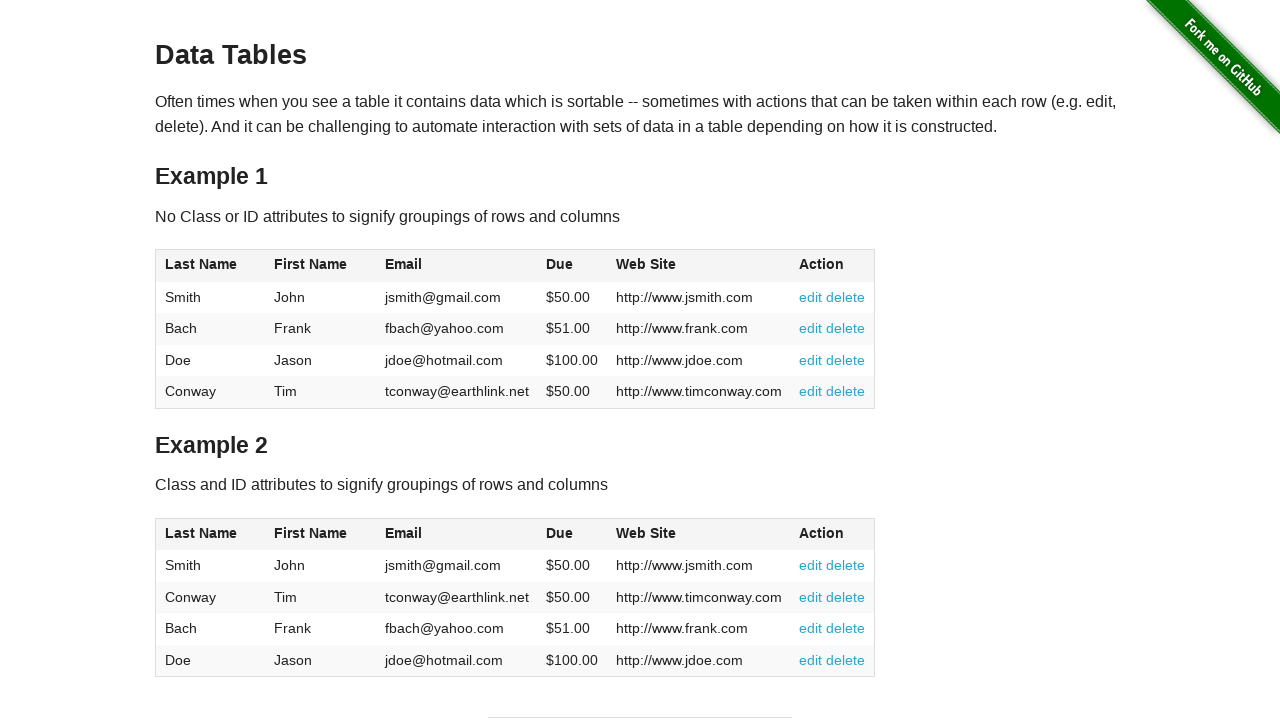

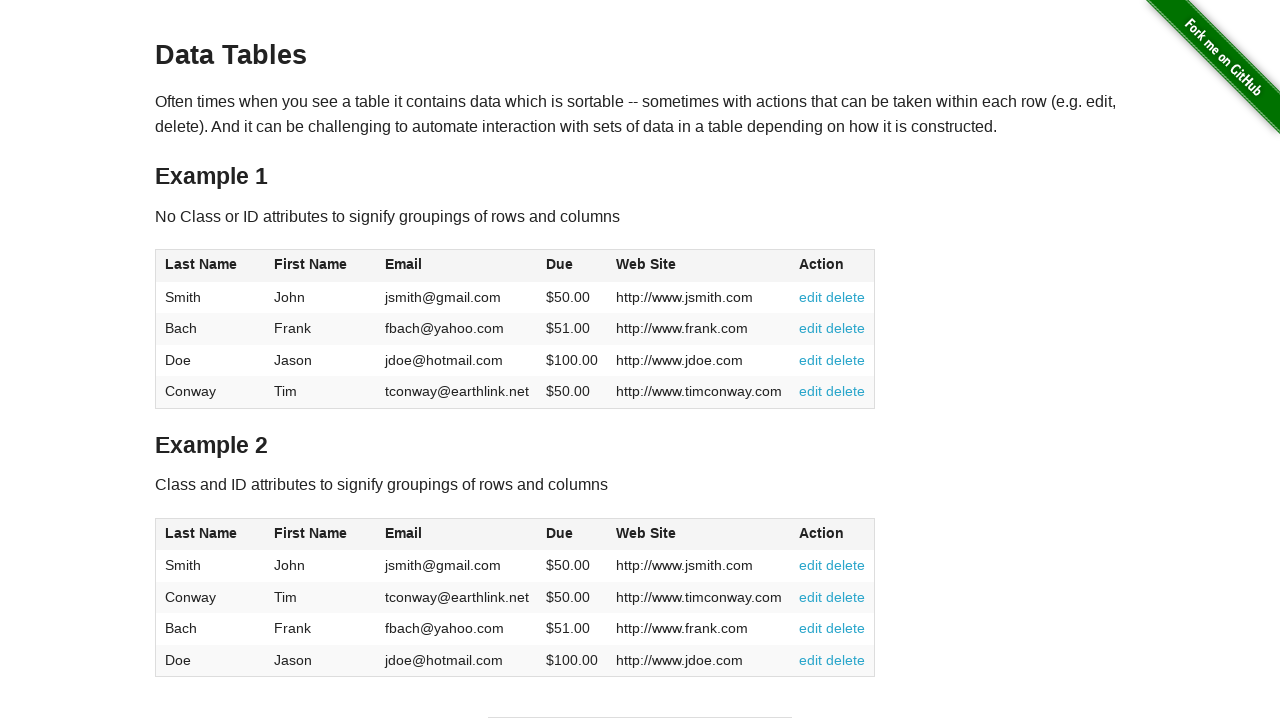